Tests state dropdown selection by selecting Illinois by value, Virginia by visible text, and California by index, then verifies the final selection.

Starting URL: http://practice.cydeo.com/dropdown

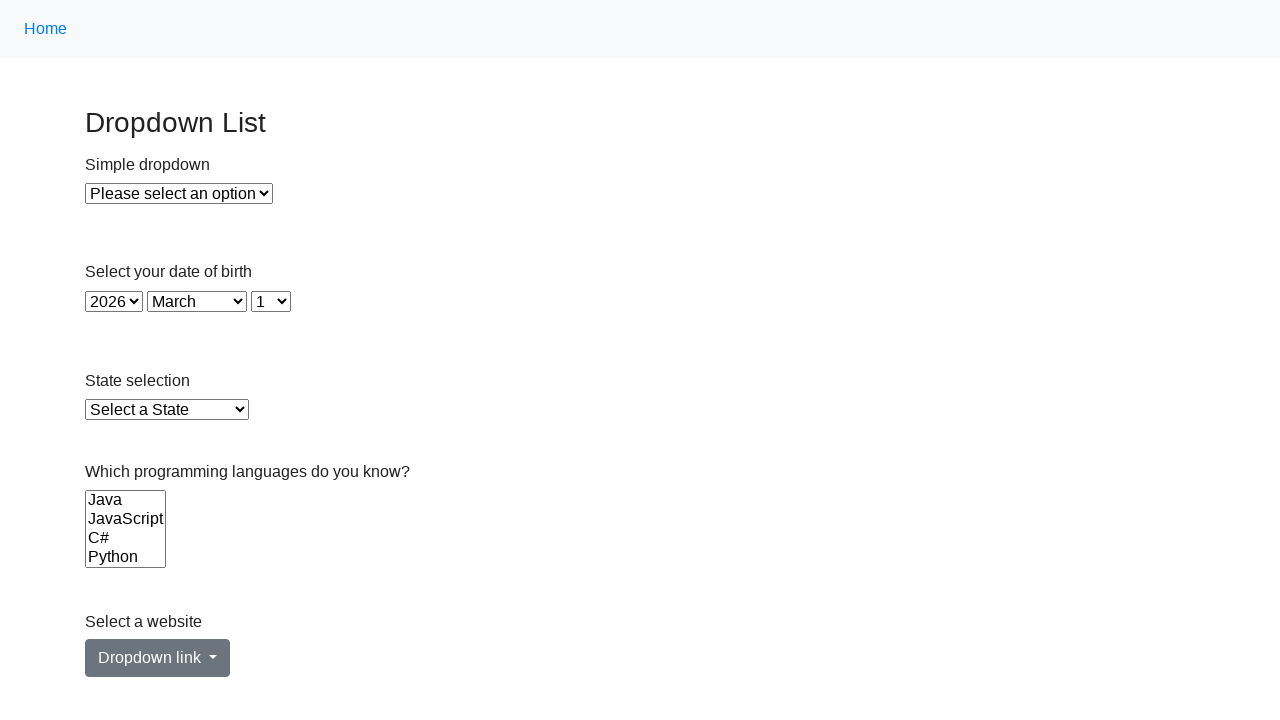

Navigated to dropdown practice page
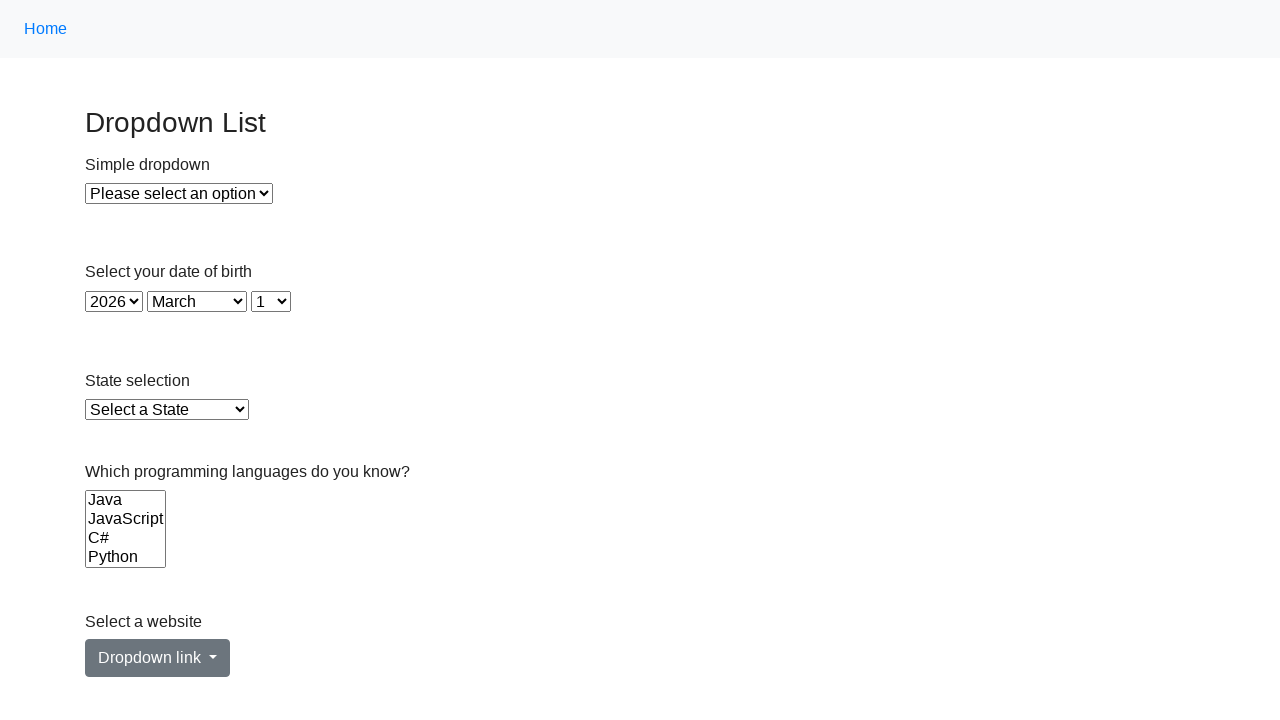

Selected Illinois by value 'IL' on #state
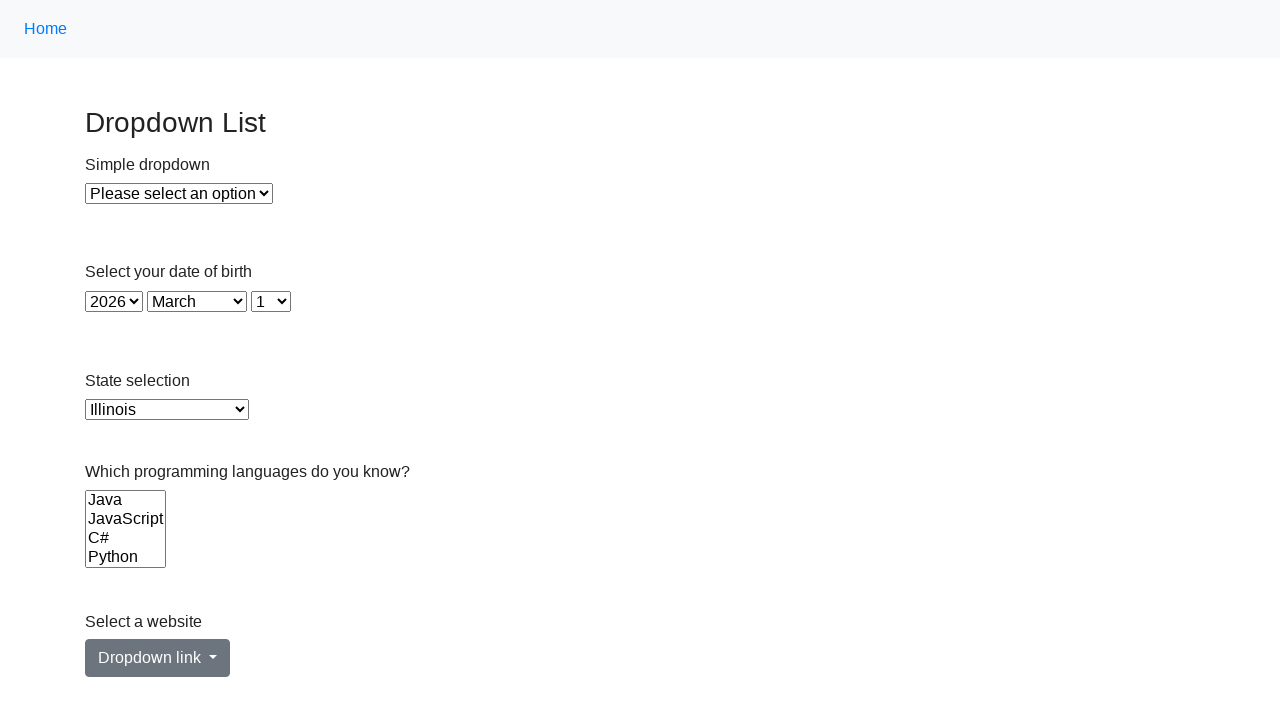

Selected Virginia by visible text on #state
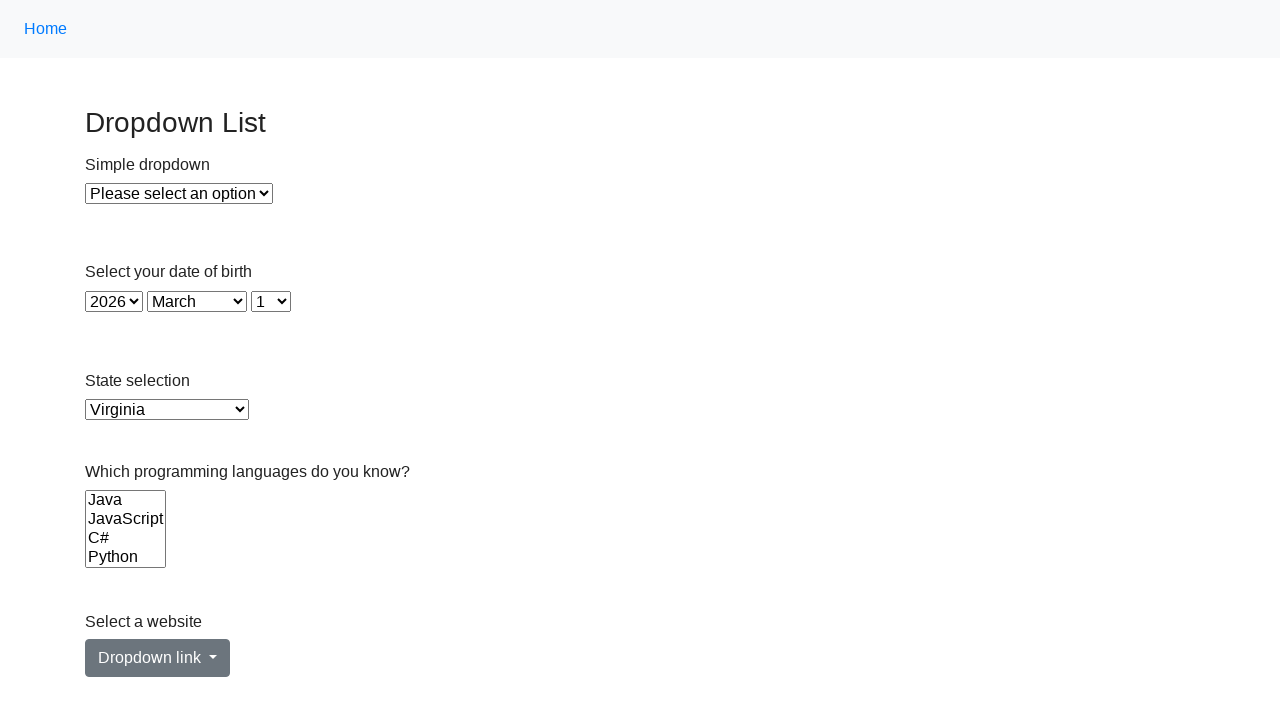

Selected California by index 5 on #state
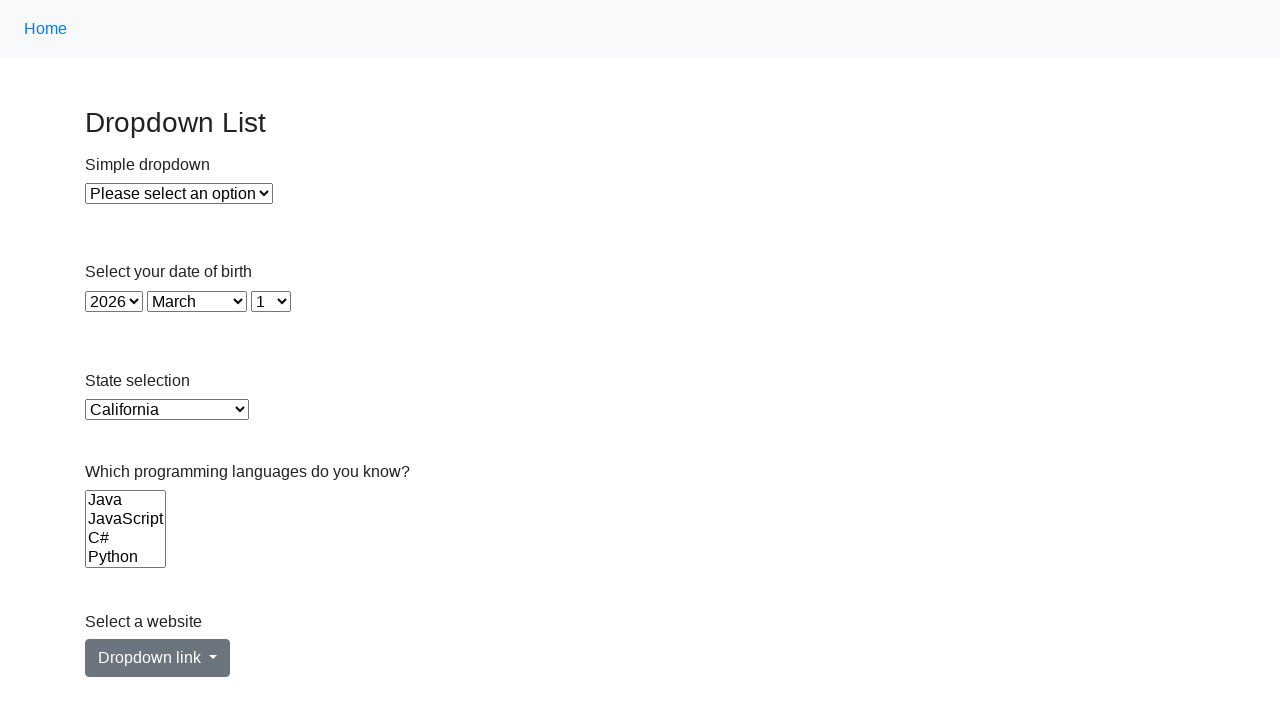

Retrieved selected value from state dropdown
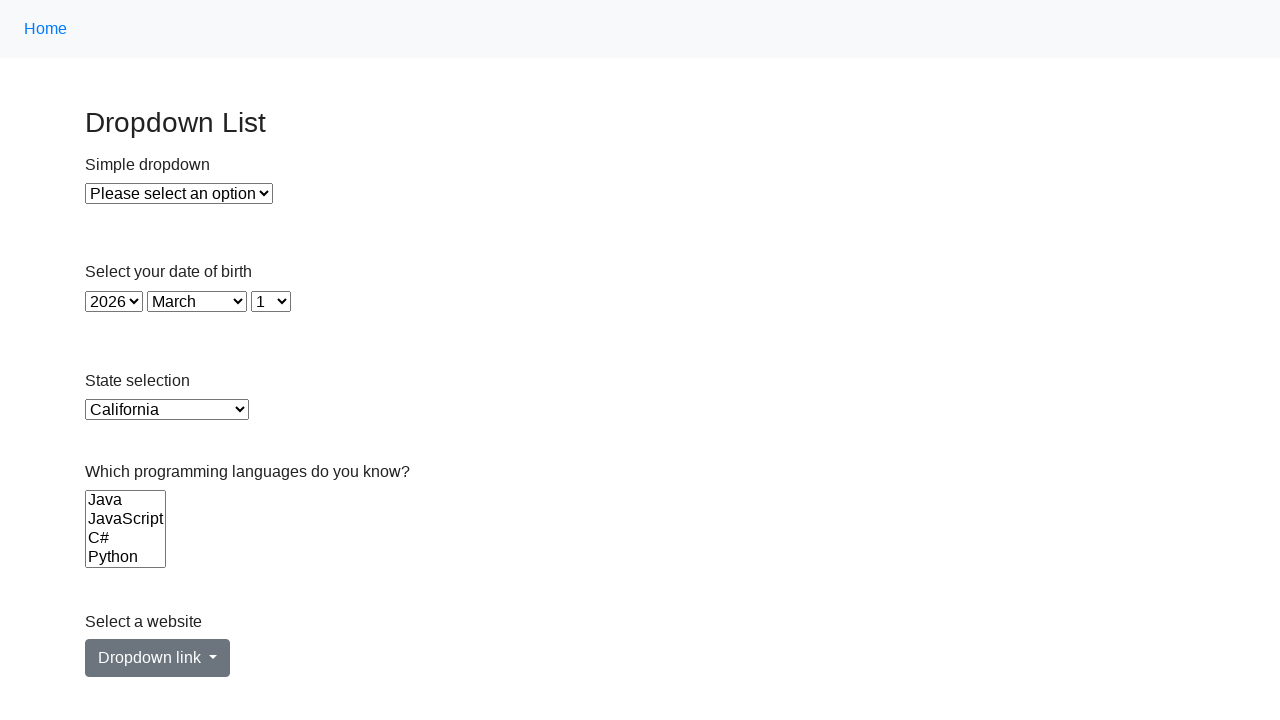

Verified that California (CA) is selected
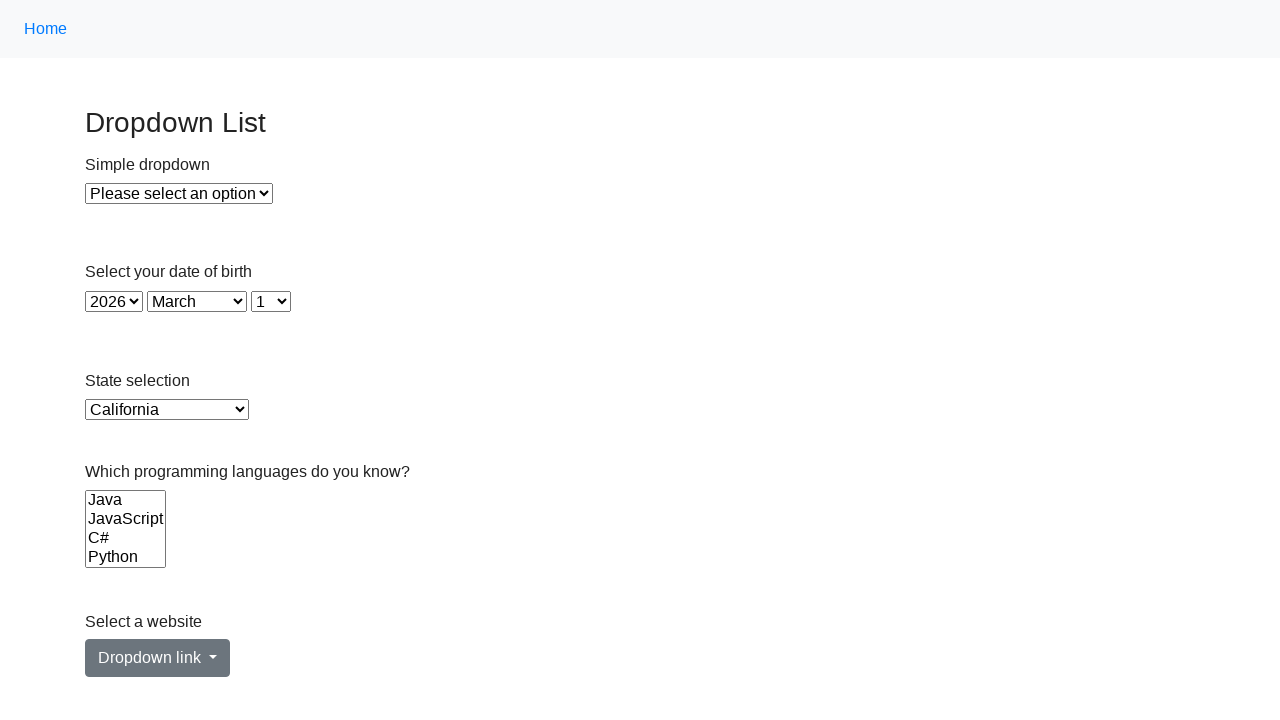

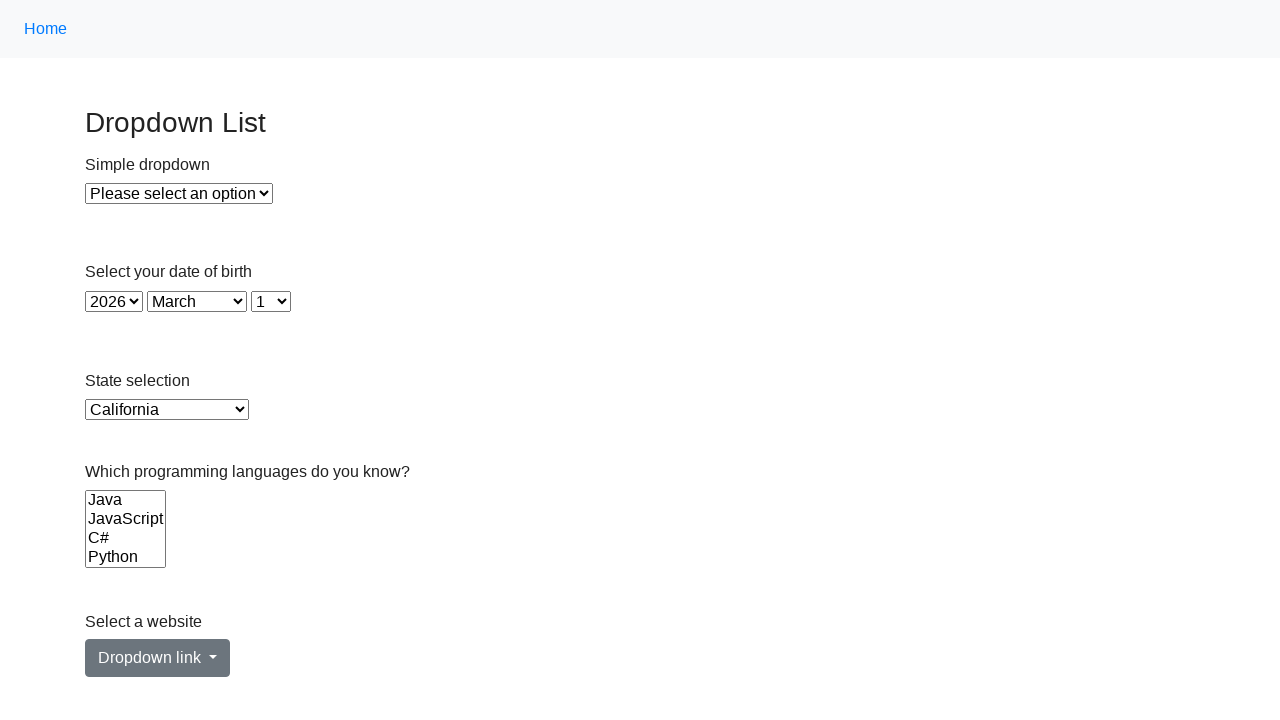